Tests dropdown navigation by clicking on the dropdown link from the main page and verifying the dropdown element is present

Starting URL: https://the-internet.herokuapp.com/

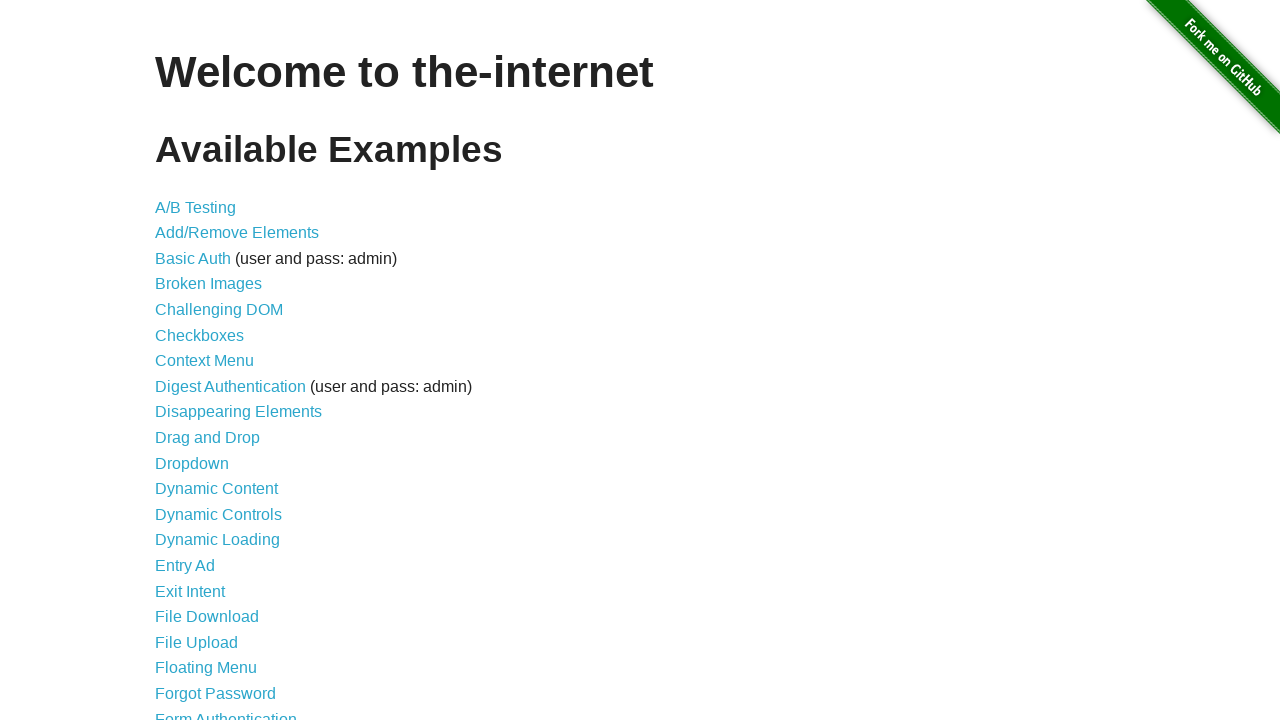

Clicked on the dropdown link at (192, 463) on a[href='/dropdown']
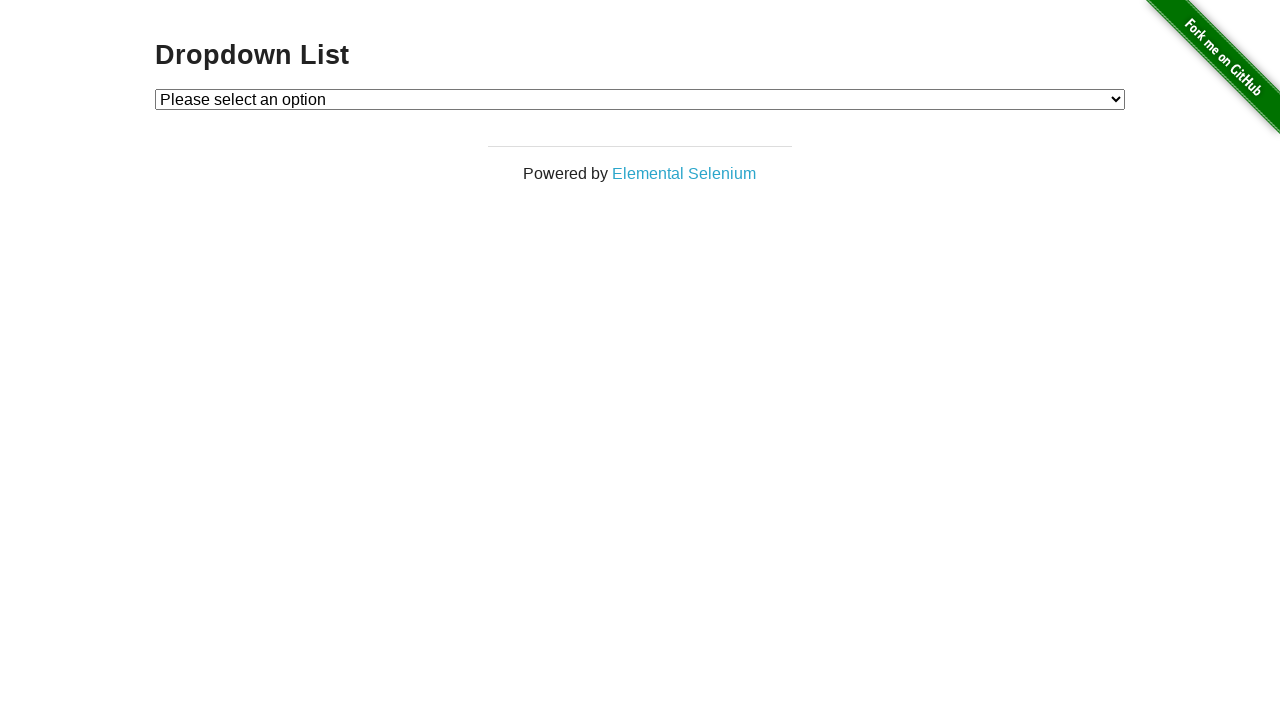

Dropdown element is present and loaded
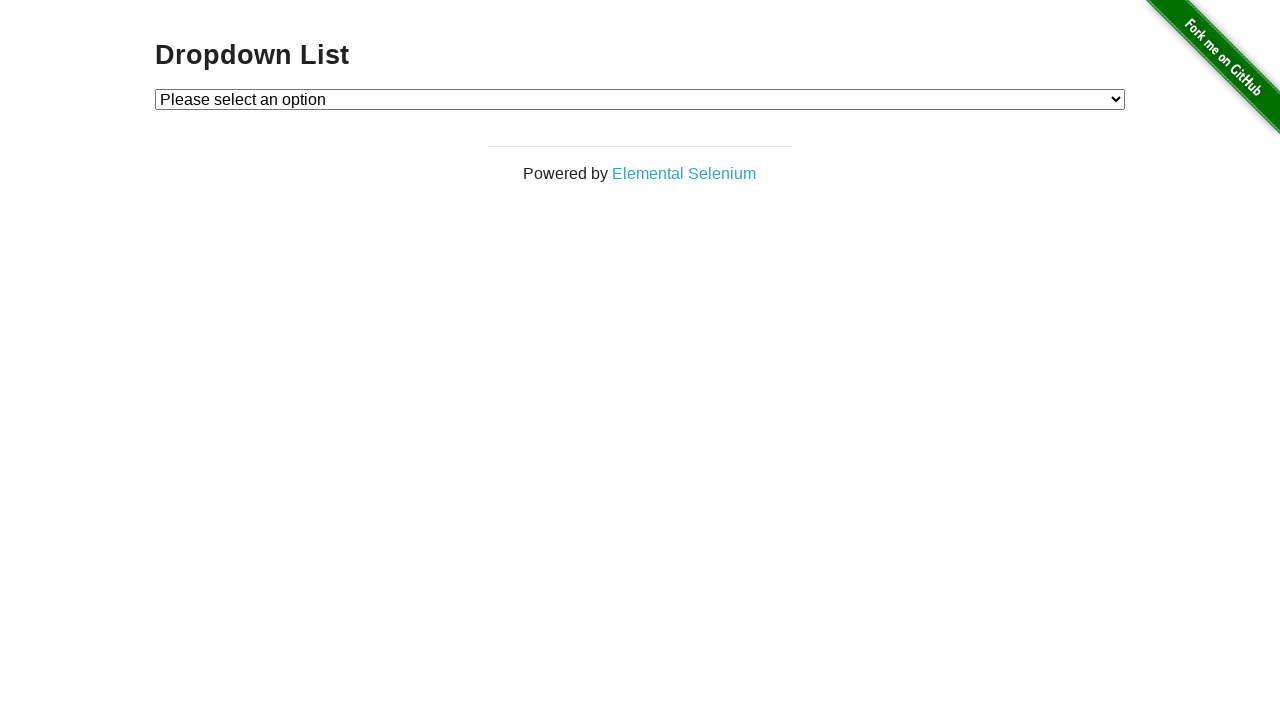

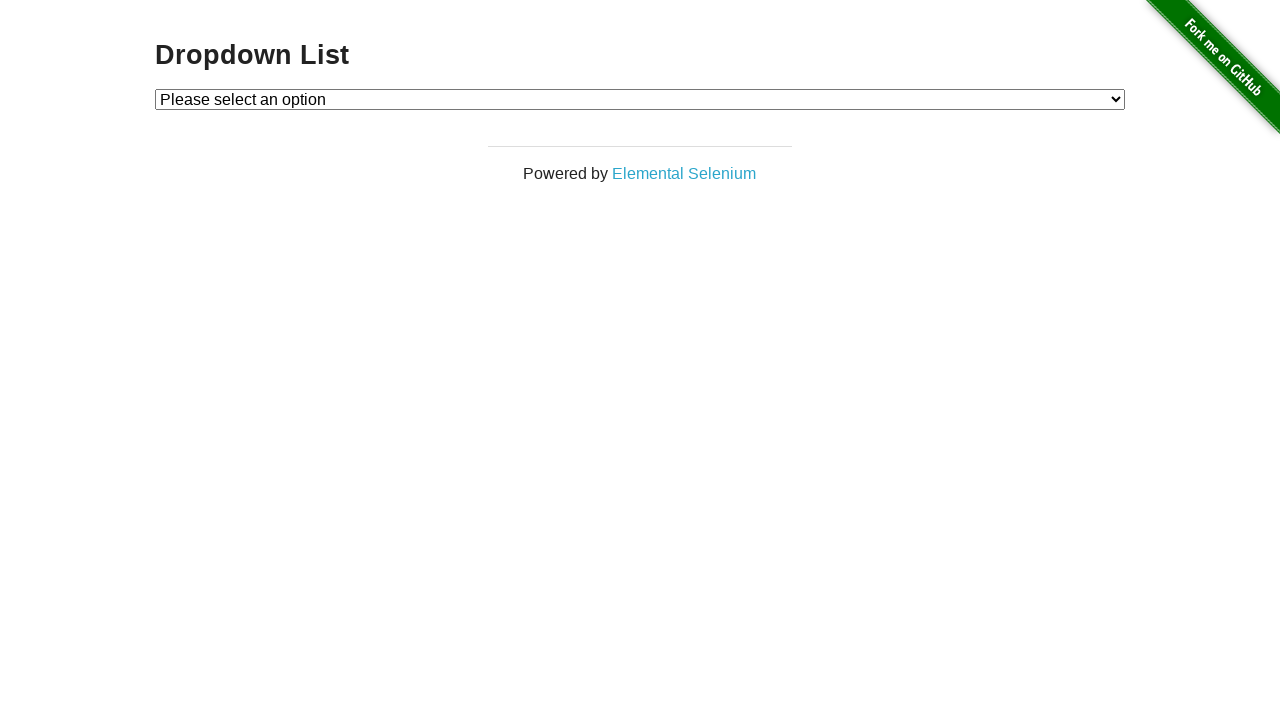